Tests alert handling by triggering alerts and confirming them with text validation

Starting URL: https://rahulshettyacademy.com/AutomationPractice

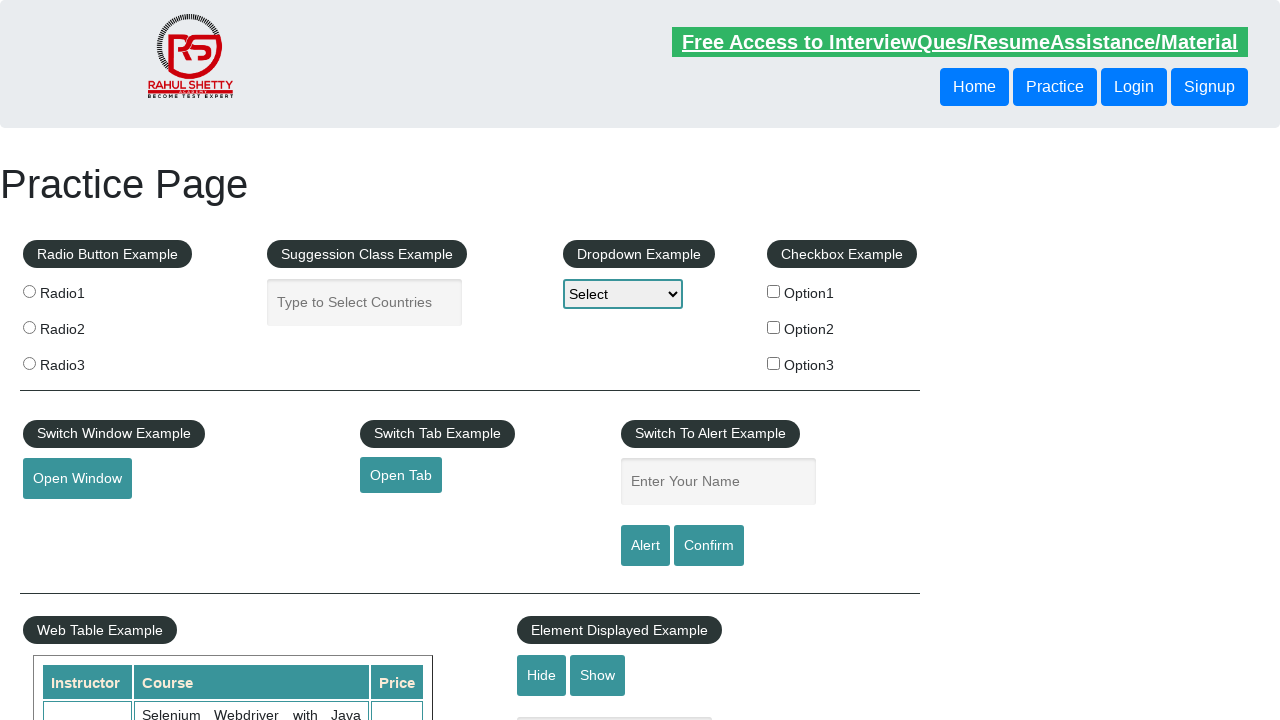

Filled name field with 'Stori Card' on #name
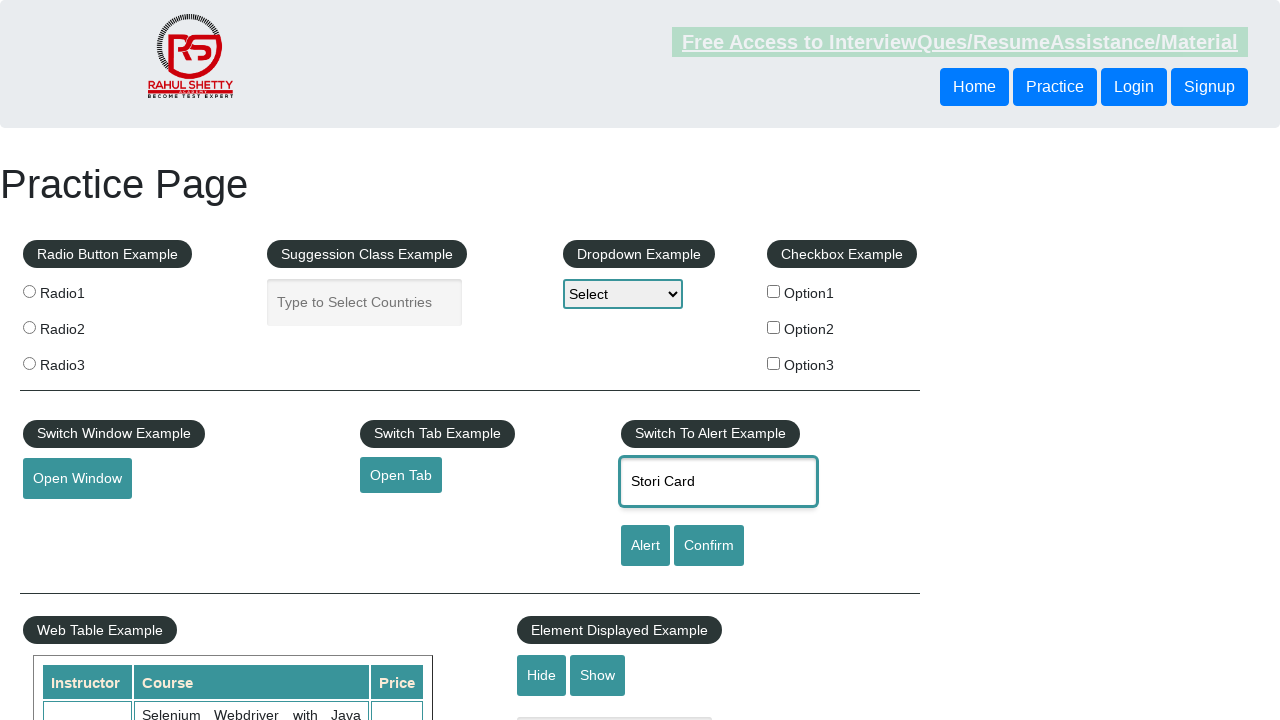

Set up dialog handler to accept alerts
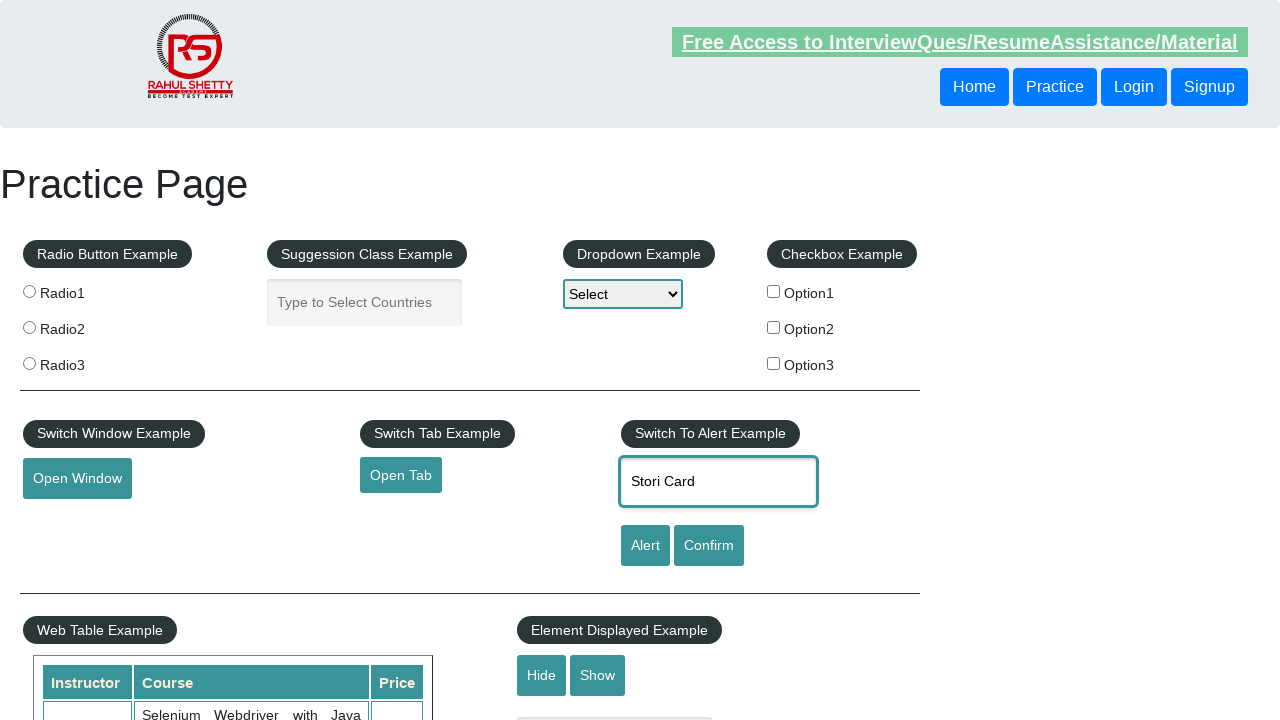

Clicked alert button to trigger alert at (645, 546) on #alertbtn
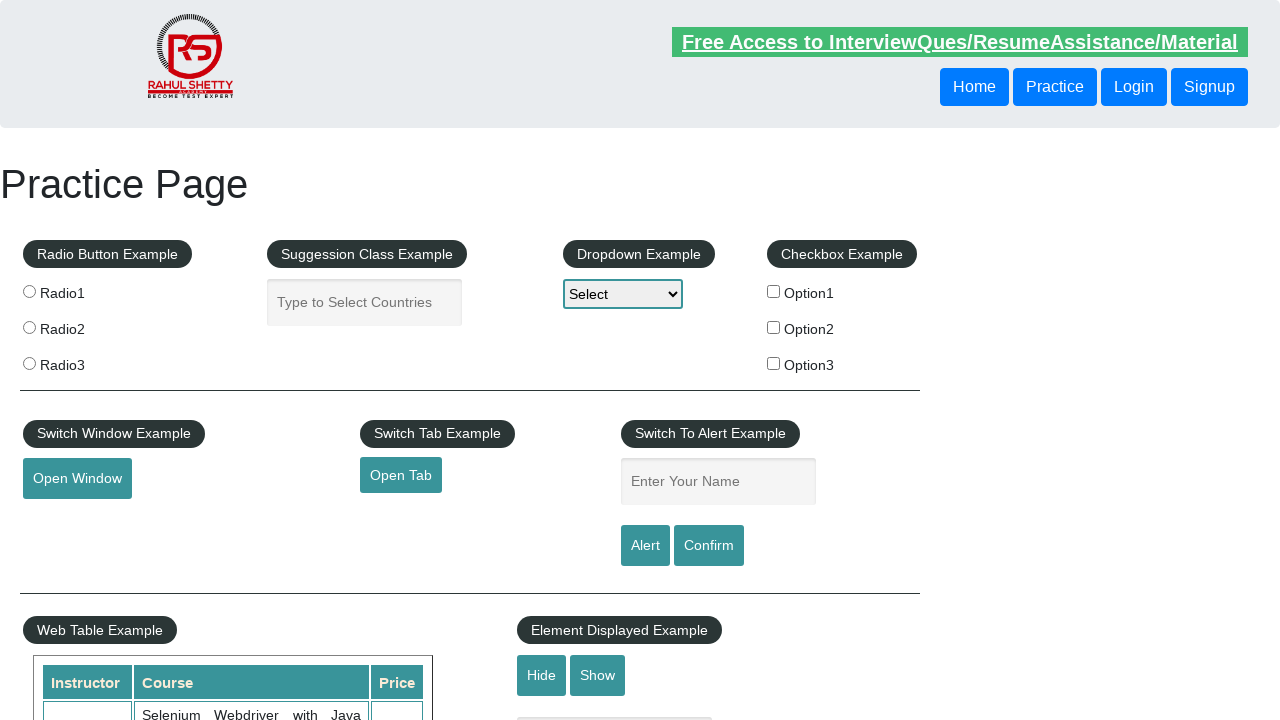

Waited 2 seconds for alert to be processed
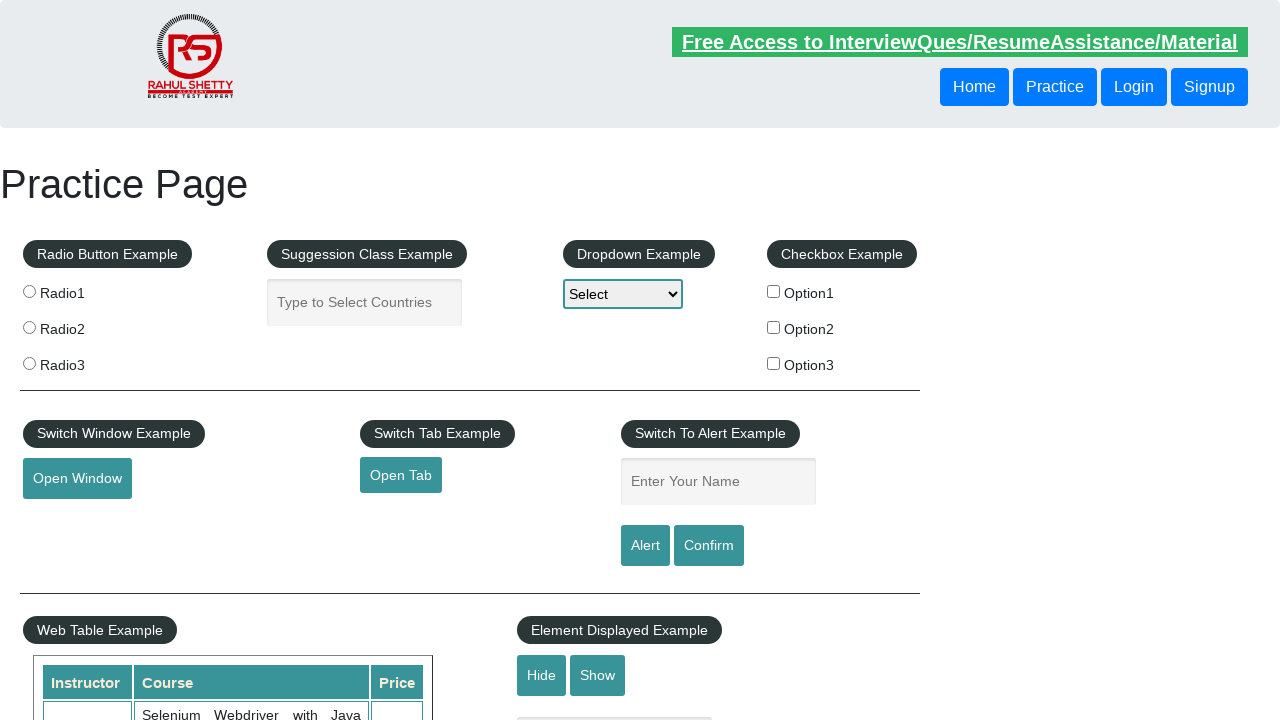

Filled name field with 'Stori Card' again on #name
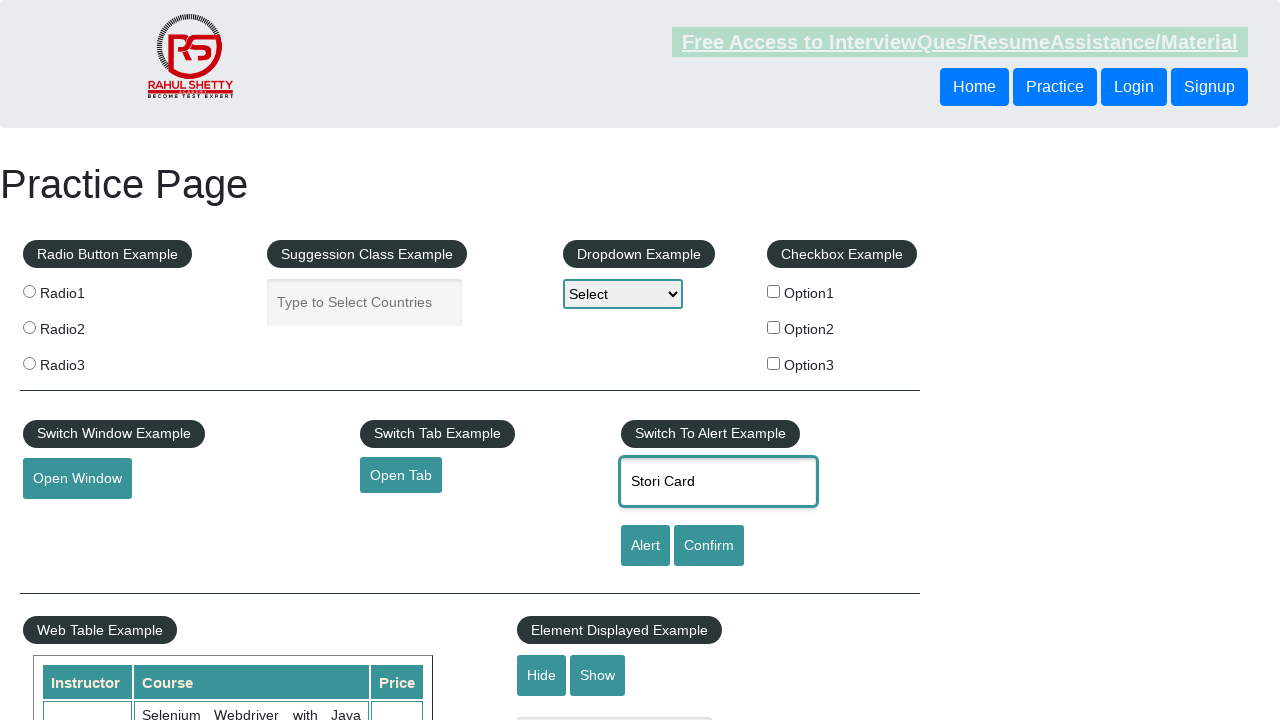

Set up dialog handler with text validation for confirm dialog
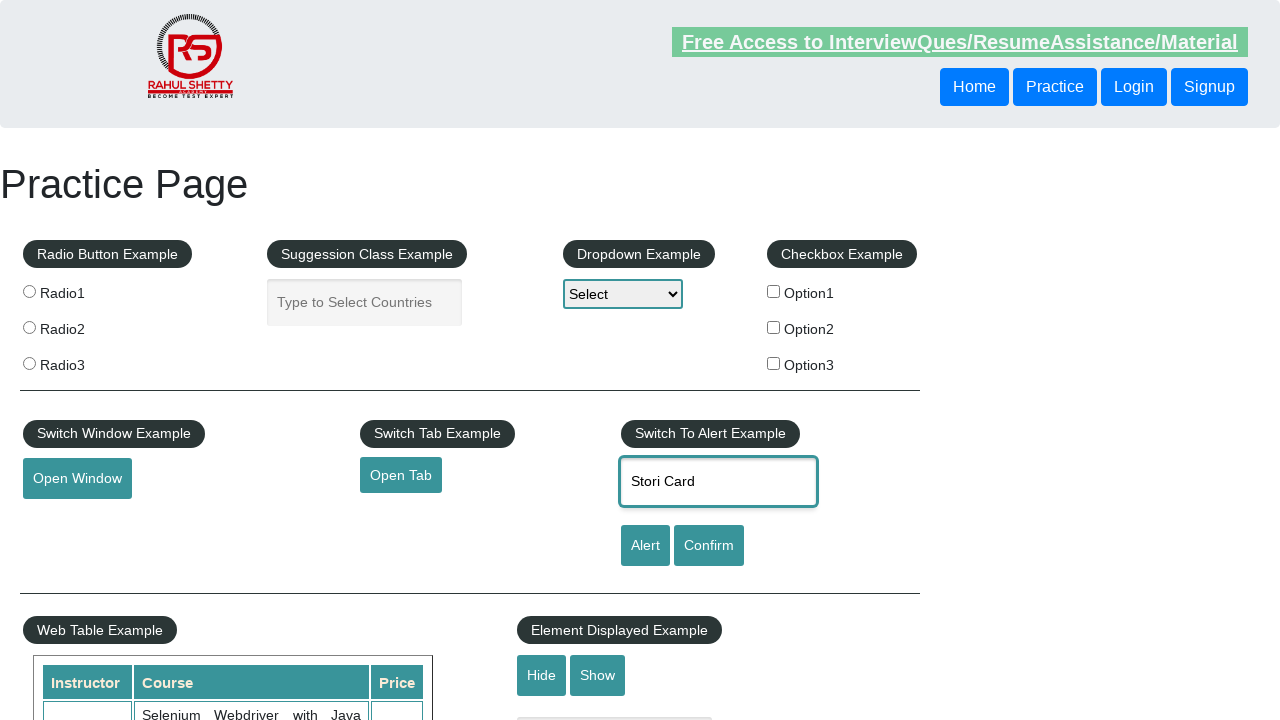

Clicked confirm button to trigger confirmation dialog at (709, 546) on #confirmbtn
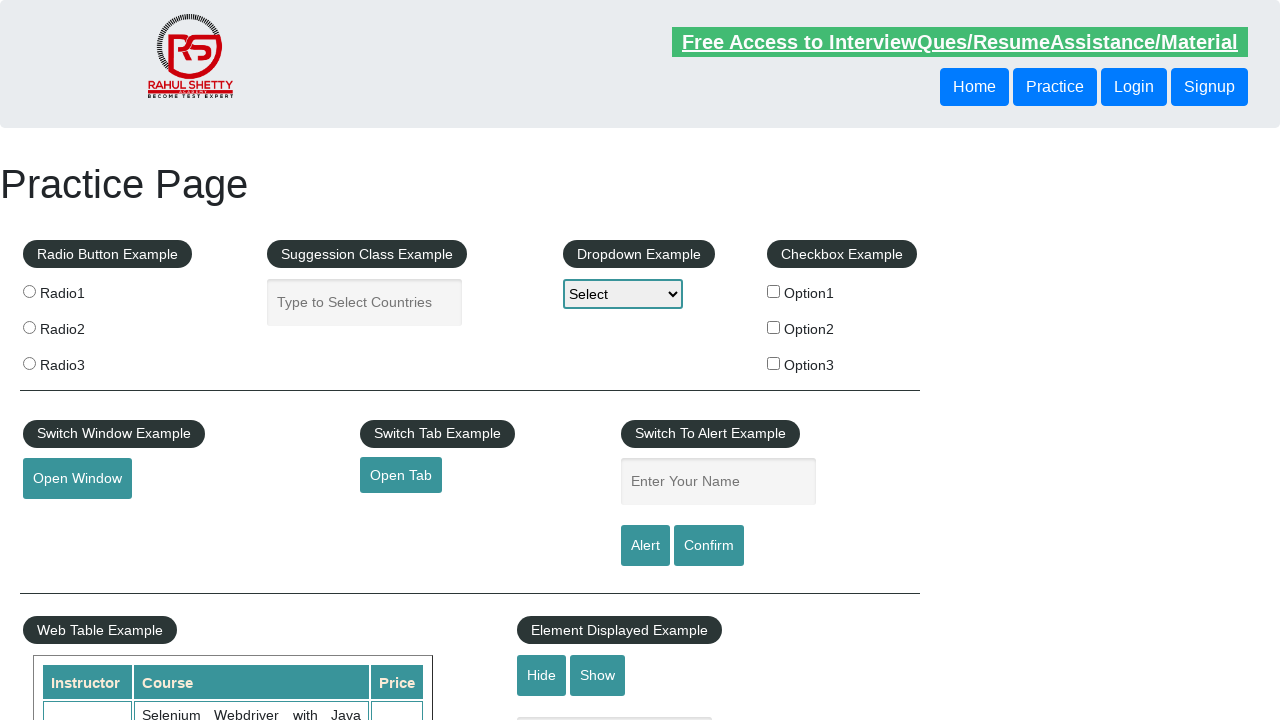

Waited 2 seconds for confirm dialog to be processed
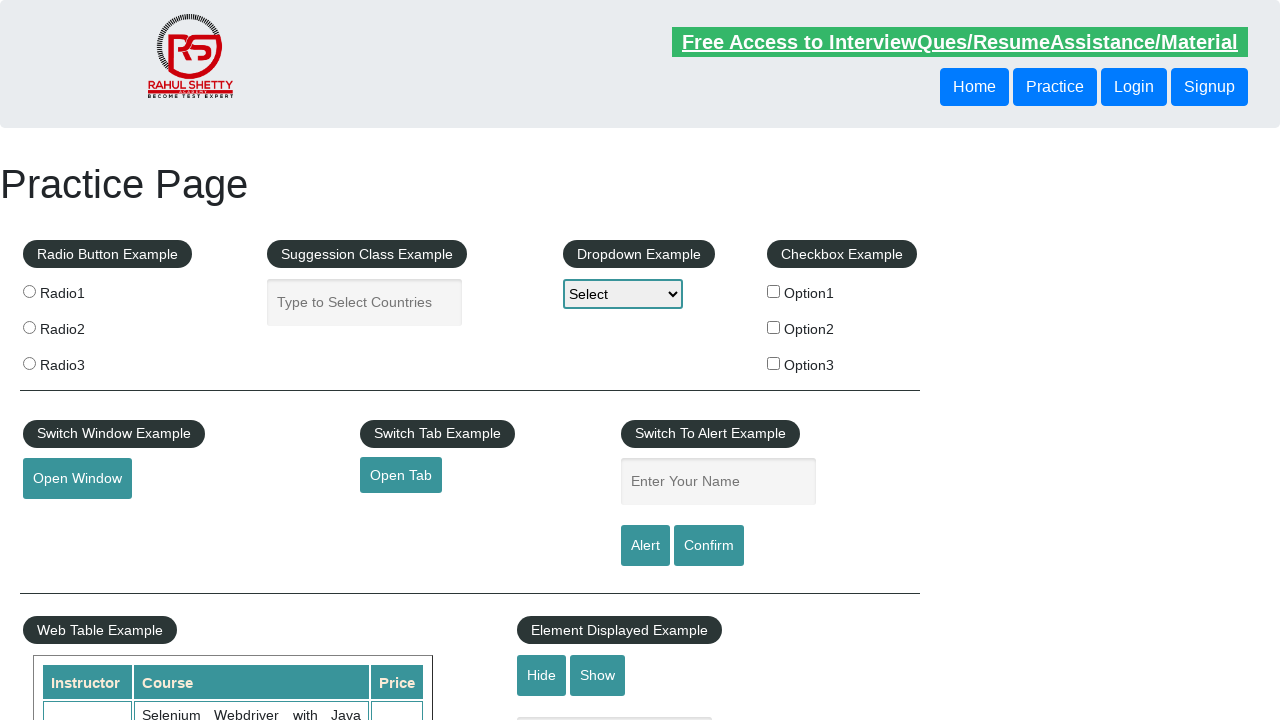

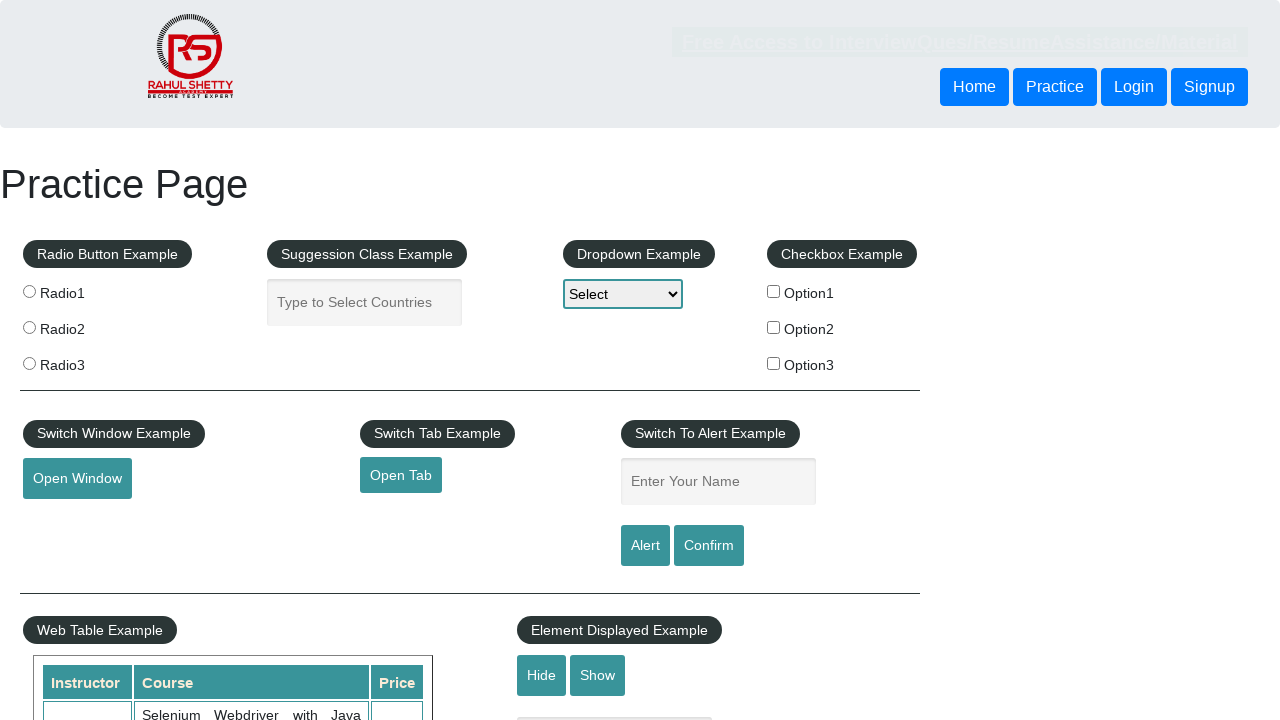